Tests adding specific products (Cucumber and Tomato) to the shopping cart by iterating through product listings and clicking ADD TO CART for matching items

Starting URL: https://rahulshettyacademy.com/seleniumPractise/#/

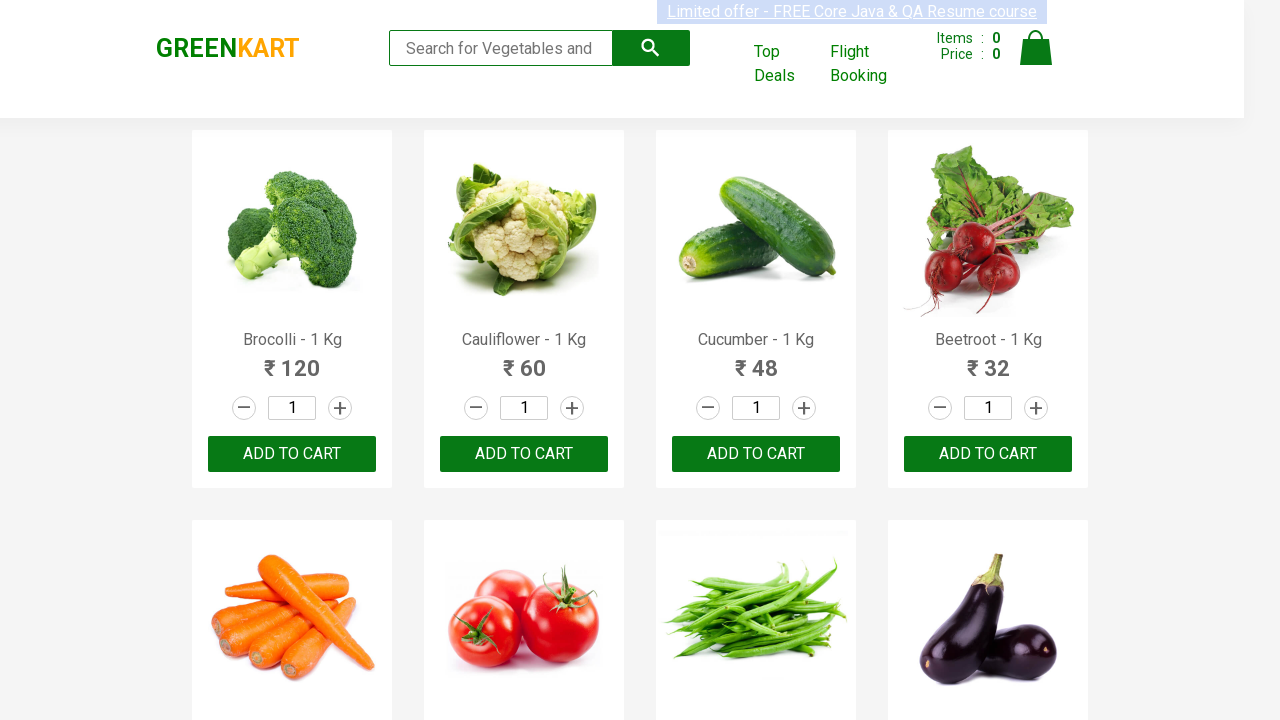

Waited for product listings to load
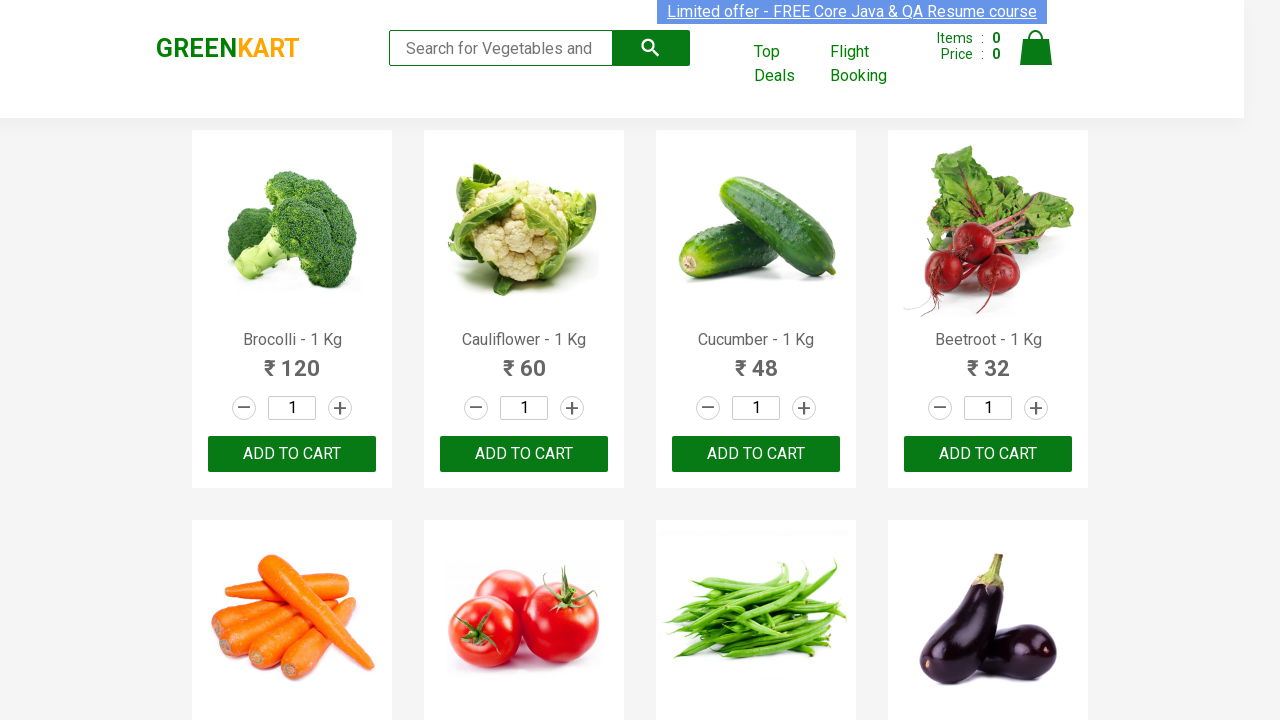

Retrieved all product name elements from the page
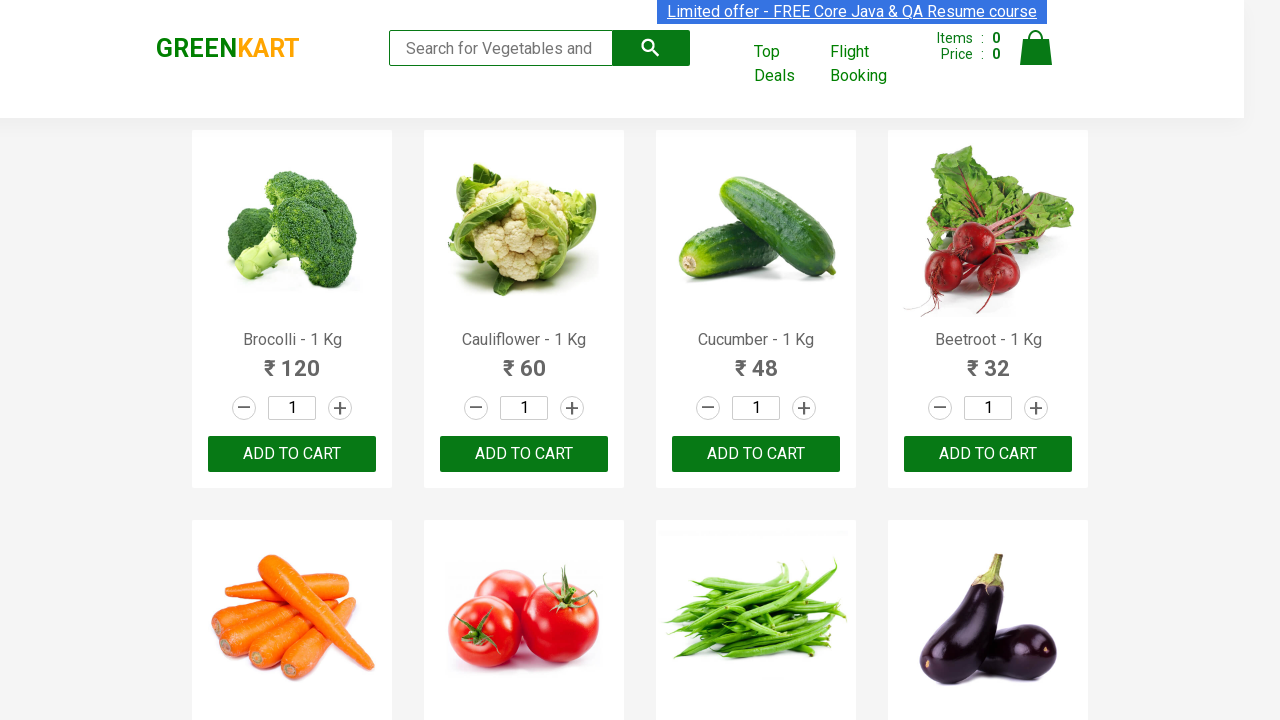

Retrieved all 'ADD TO CART' buttons from the page
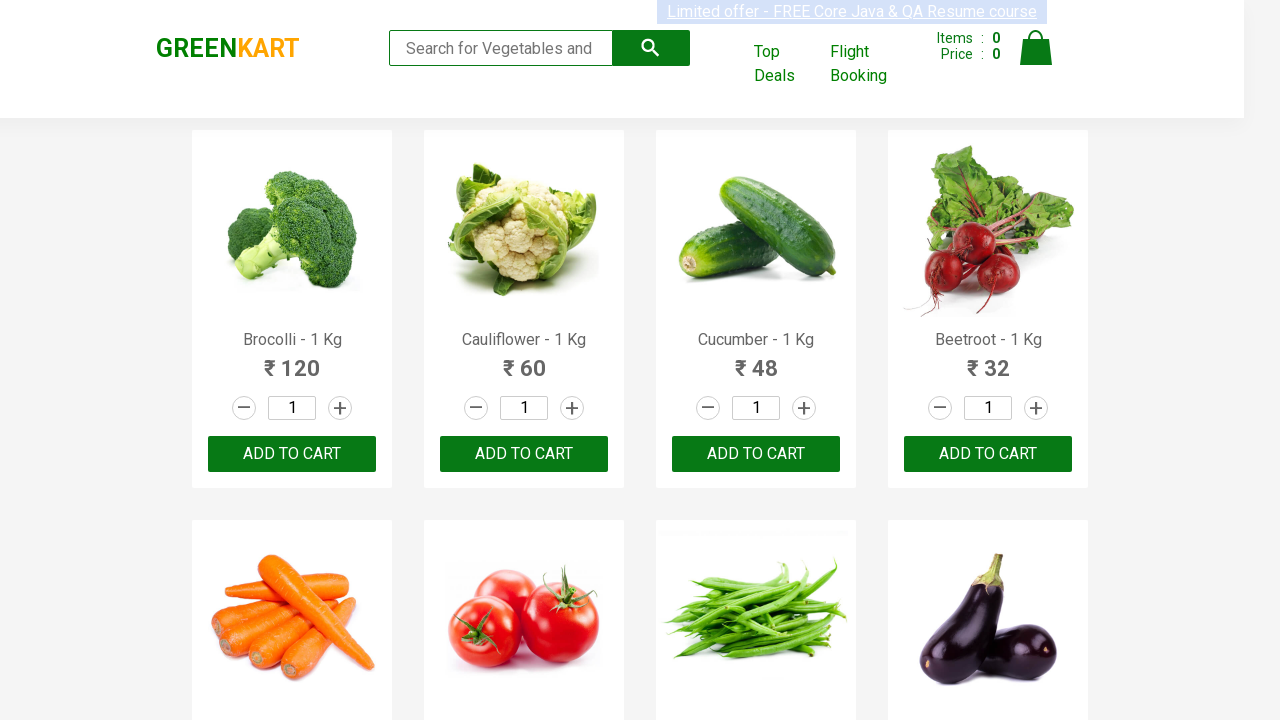

Clicked 'ADD TO CART' button for Cucumber
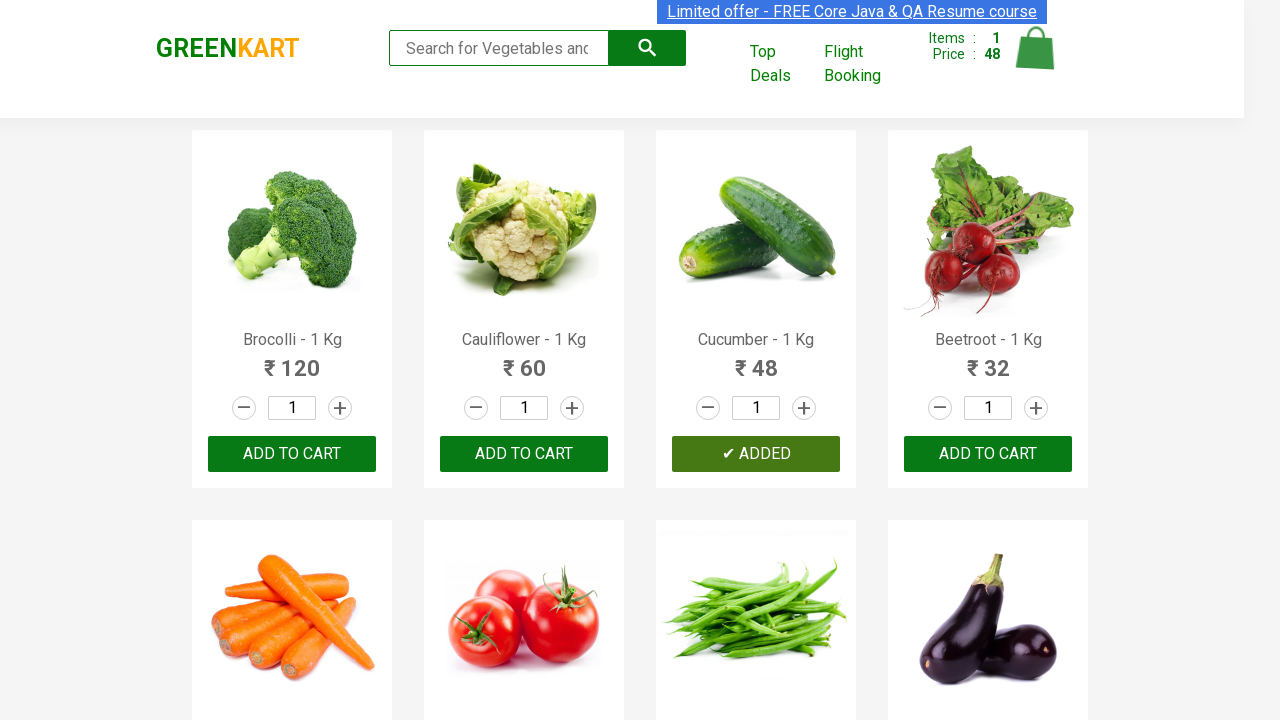

Clicked 'ADD TO CART' button for Tomato
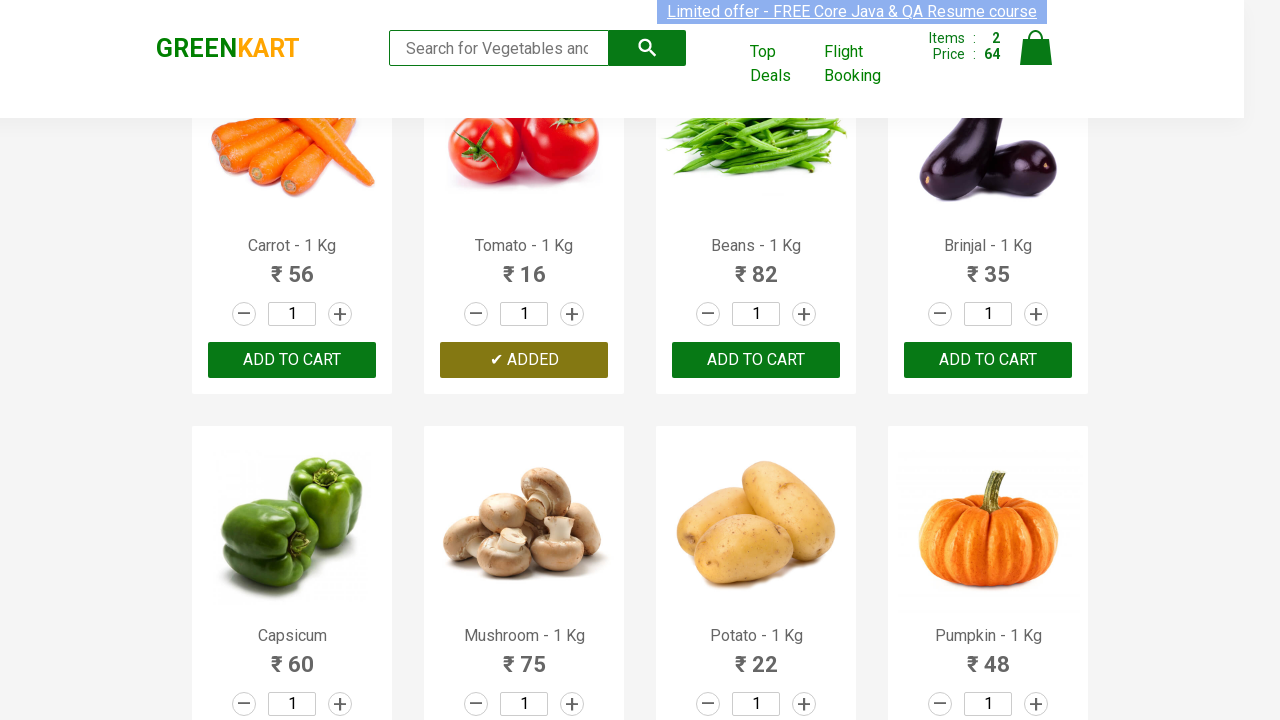

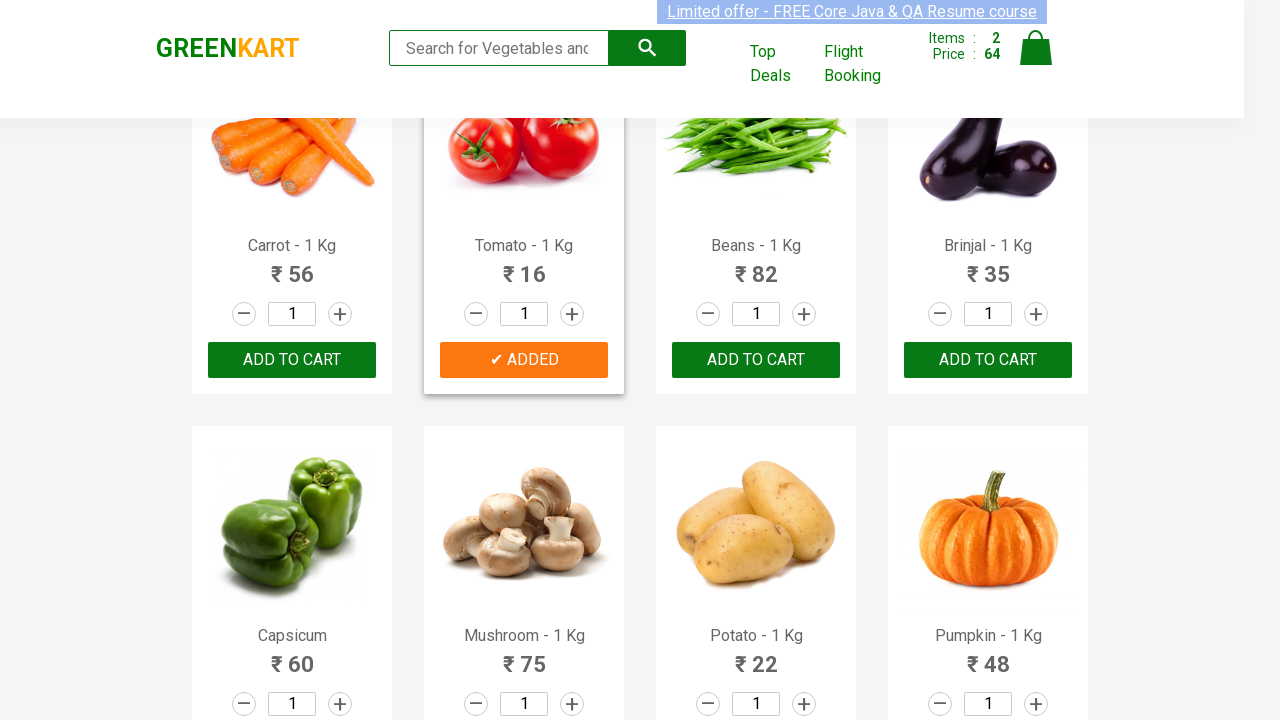